Performs mouse interactions (right-click and click-and-hold) on the Wikipedia search input element on a test automation practice blog

Starting URL: https://testautomationpractice.blogspot.com/

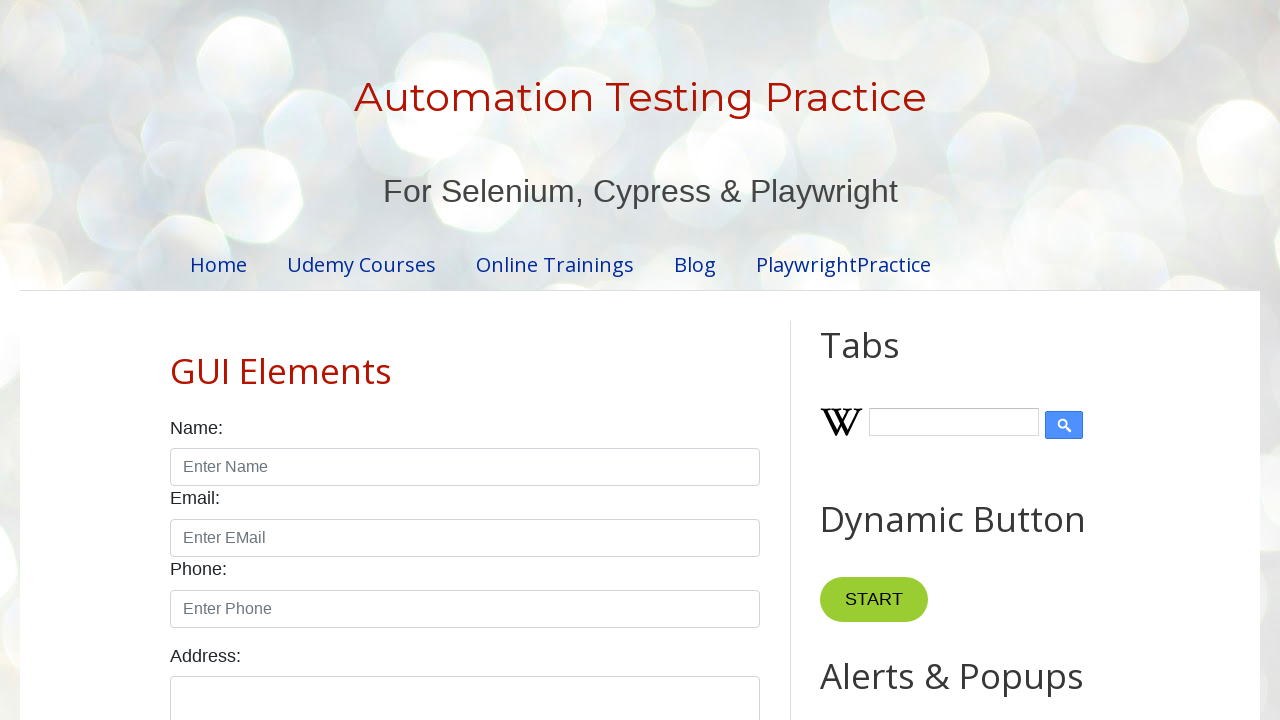

Located Wikipedia search input element
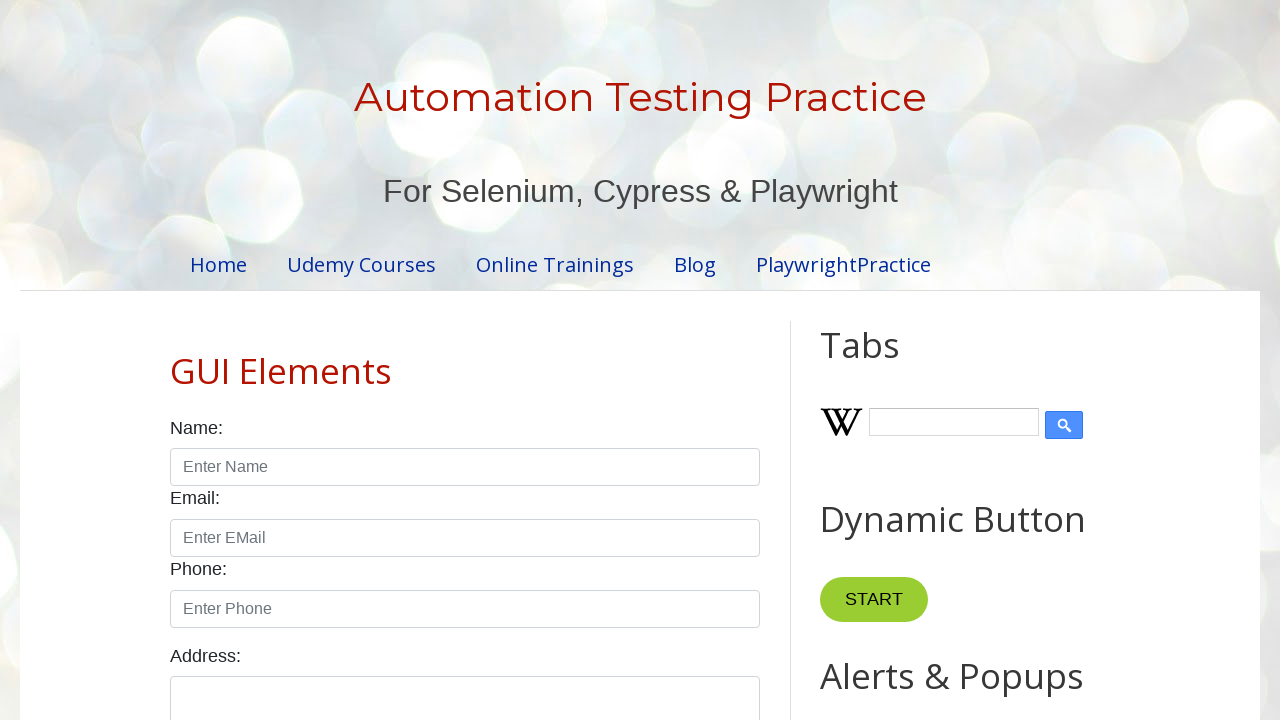

Performed right-click on Wikipedia search input at (954, 422) on #Wikipedia1_wikipedia-search-input
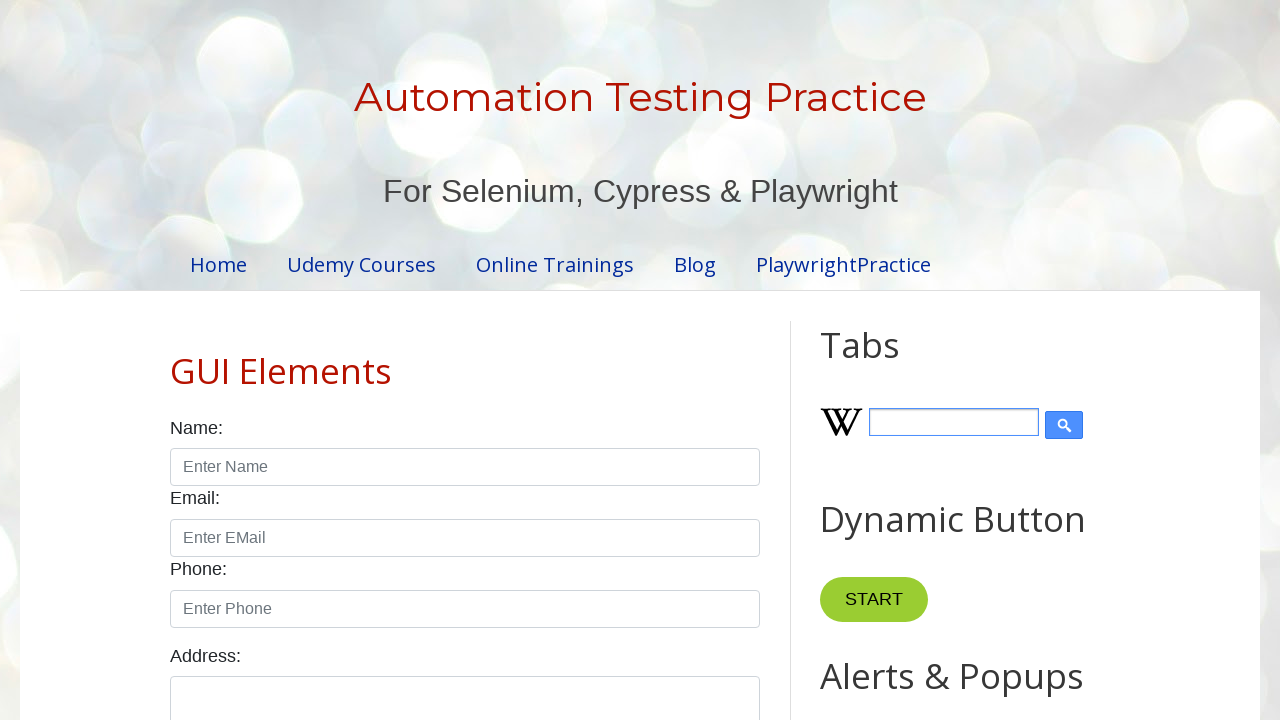

Hovered over Wikipedia search input at (954, 422) on #Wikipedia1_wikipedia-search-input
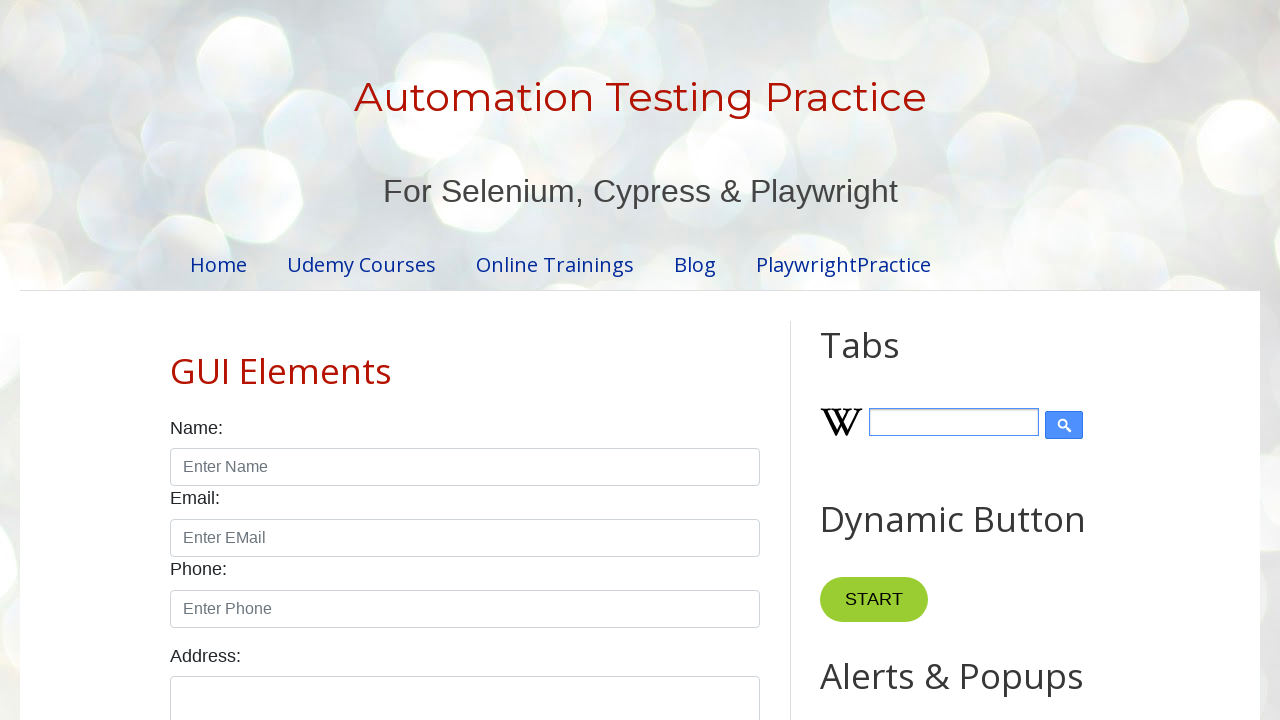

Pressed and held mouse button on Wikipedia search input at (954, 422)
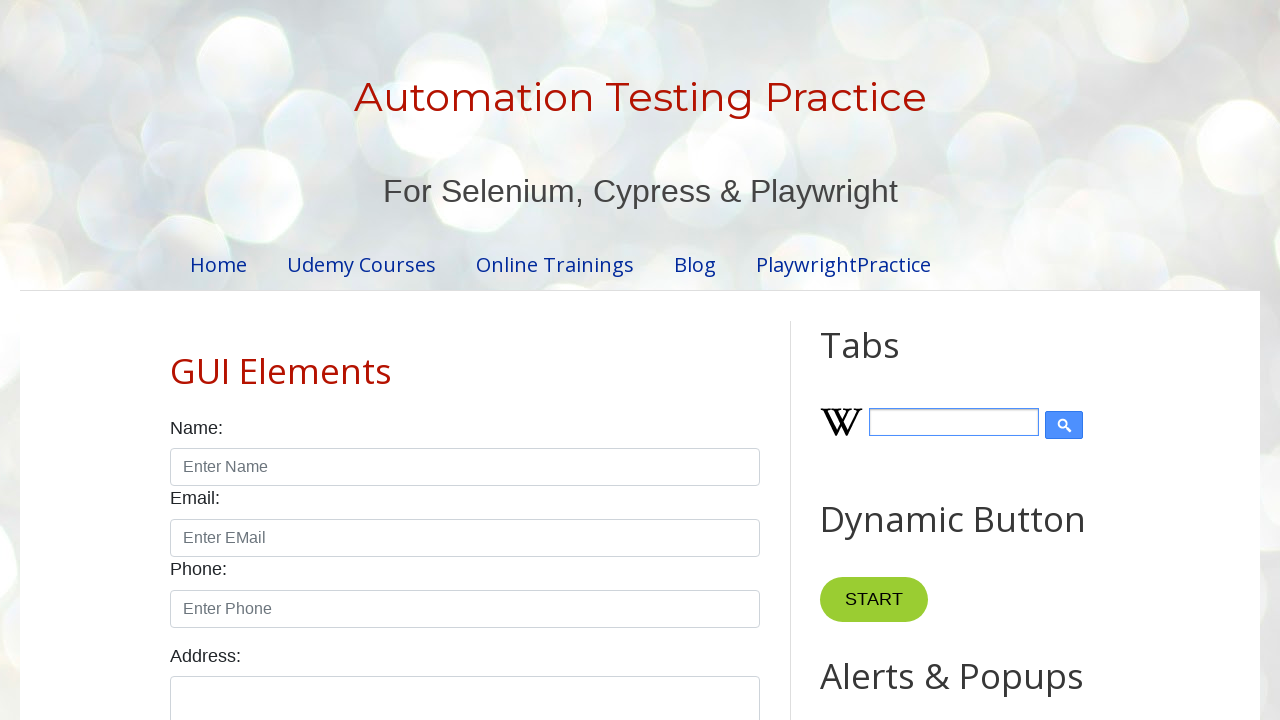

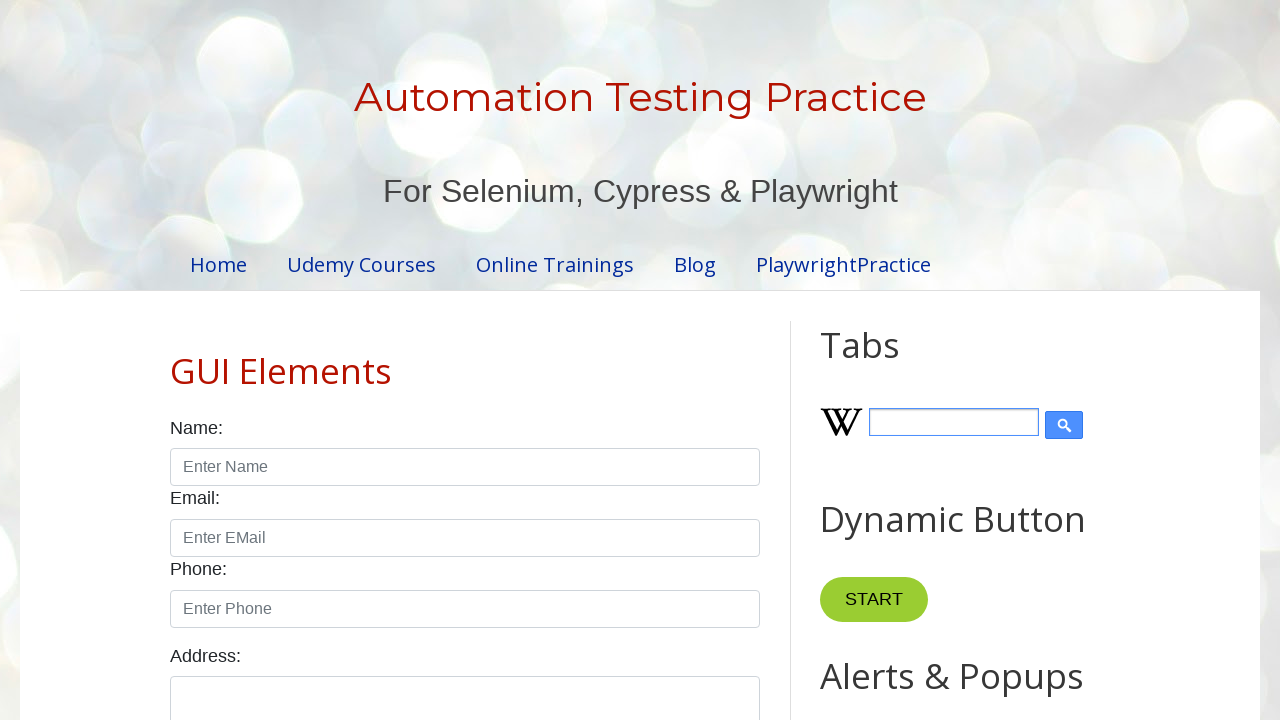